Tests the pesticide registration search functionality on the ICAMA website by entering a search term and submitting the form to verify results load properly.

Starting URL: https://www.icama.cn/BasicdataSystem/pesticideRegistrationEn/queryselect_en.do

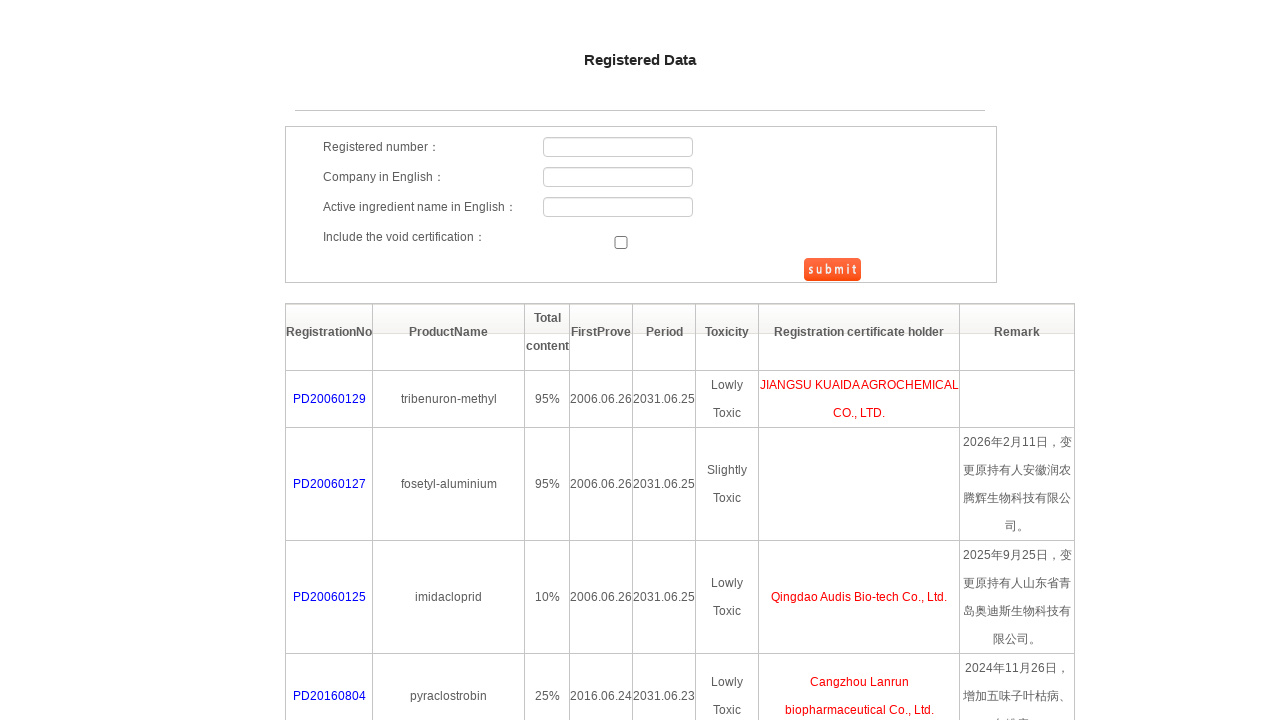

Filled pesticide search field with 'Dimethoate' on #searchForm > div.search_table > table > tbody > tr:nth-child(3) > td.t1 > input
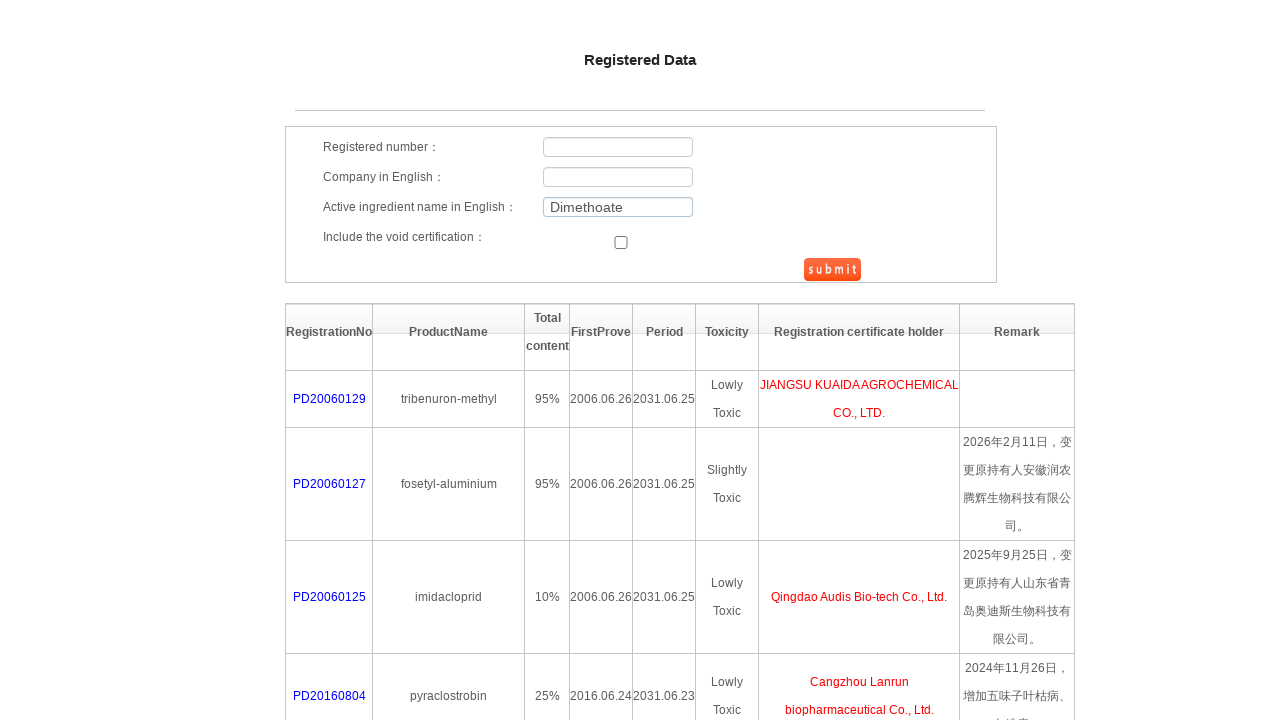

Clicked submit button to search for pesticide registration at (832, 270) on #btnSubmit
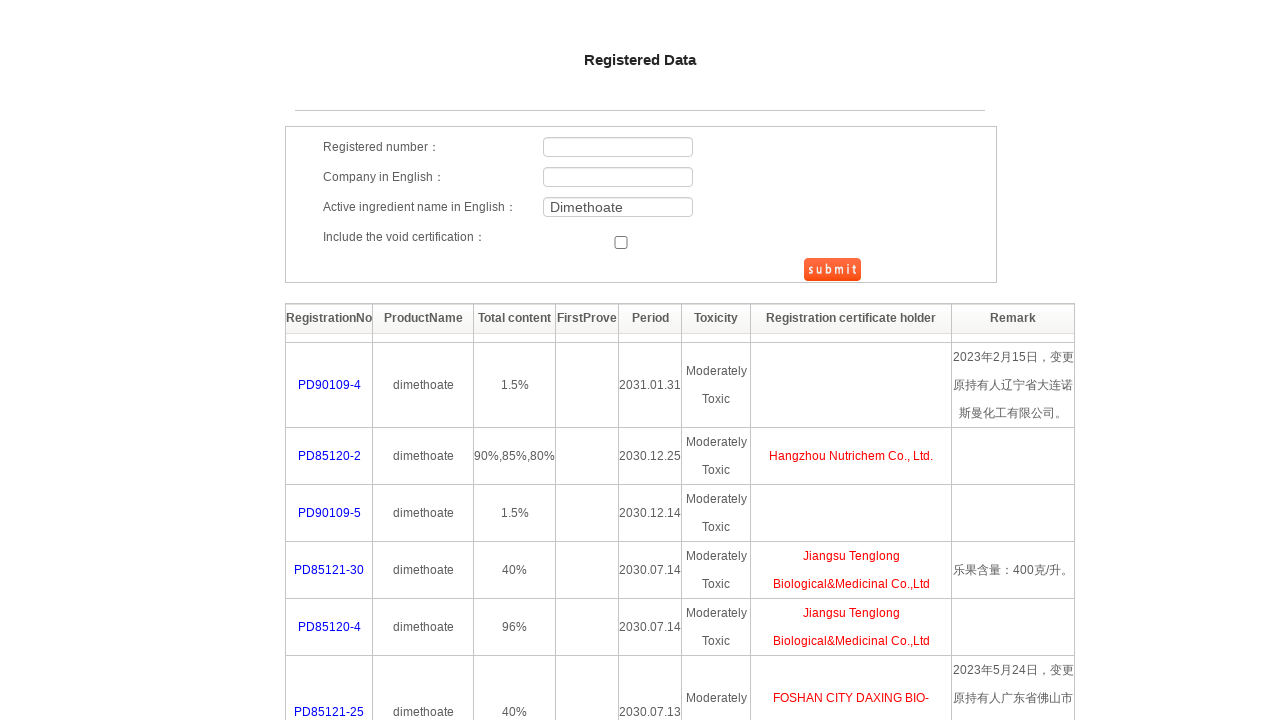

Waited for search results to load (network idle)
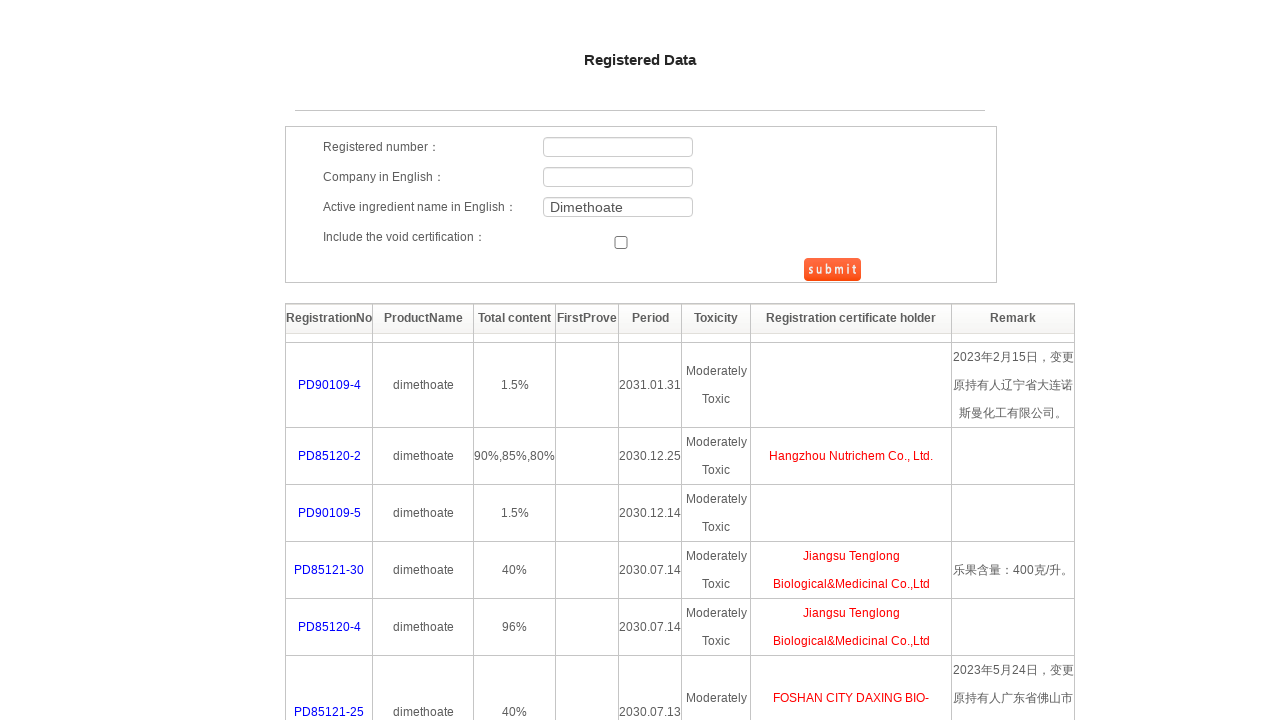

Verified that results table is visible with search results
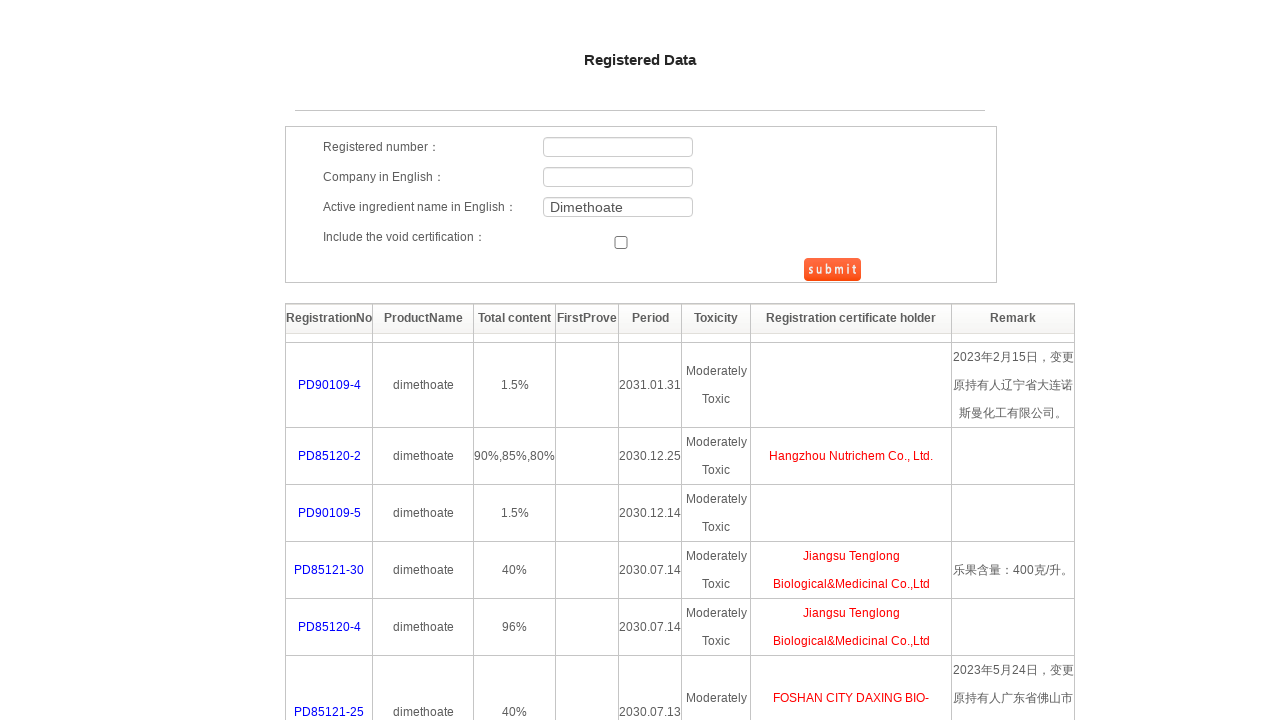

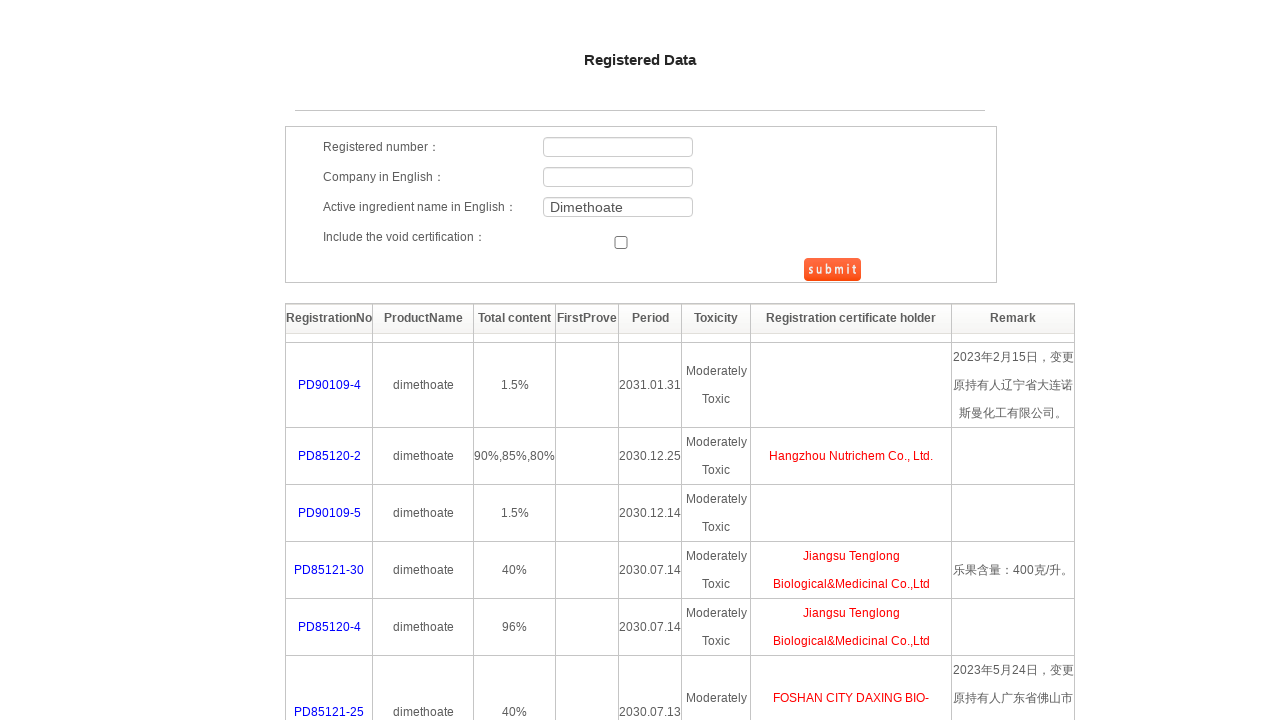